Tests window handling by clicking a button that opens a new window and switching between windows

Starting URL: https://www.w3schools.com/jsref/tryit.asp?filename=tryjsref_confirm

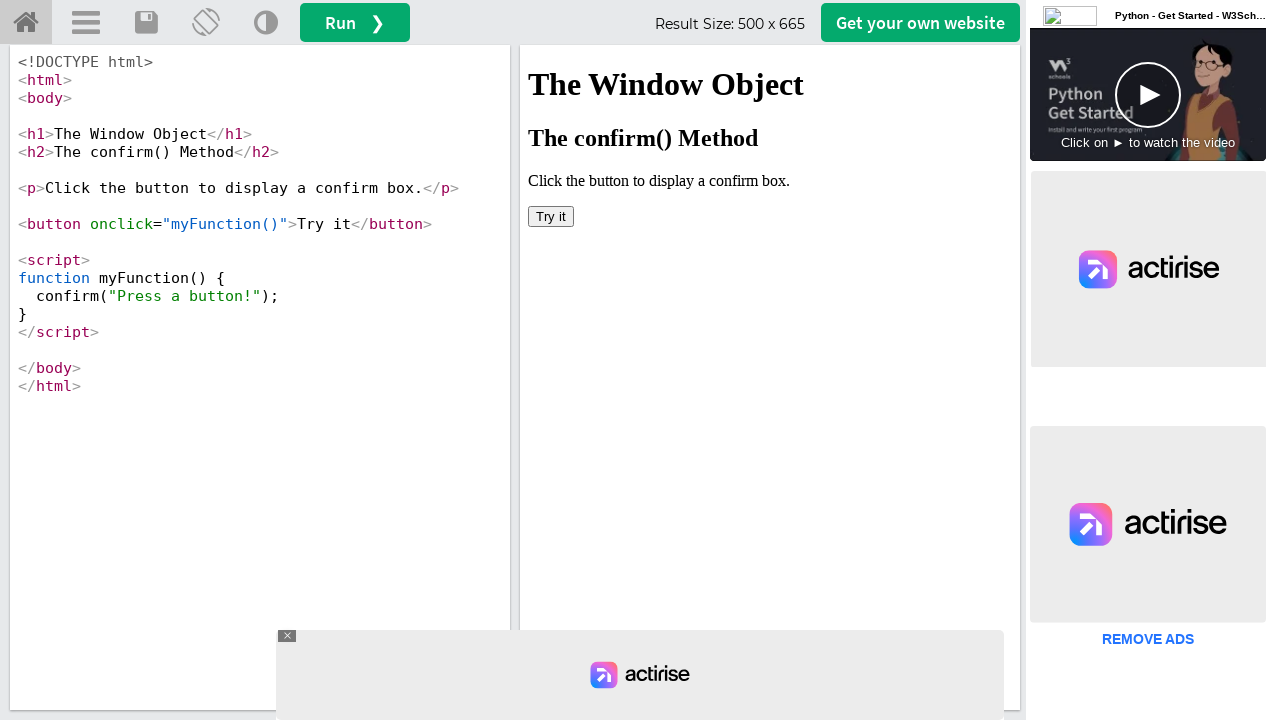

Clicked button to open new window at (920, 22) on #getwebsitebtn
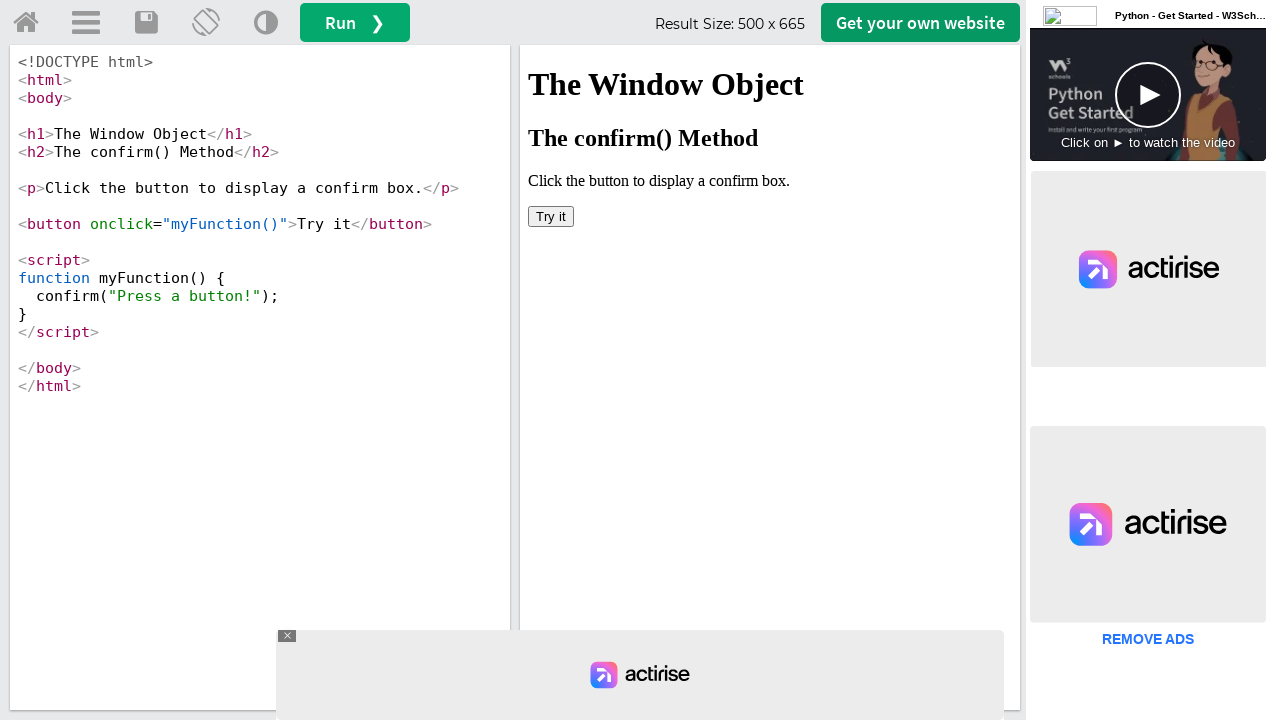

New window/tab opened and captured
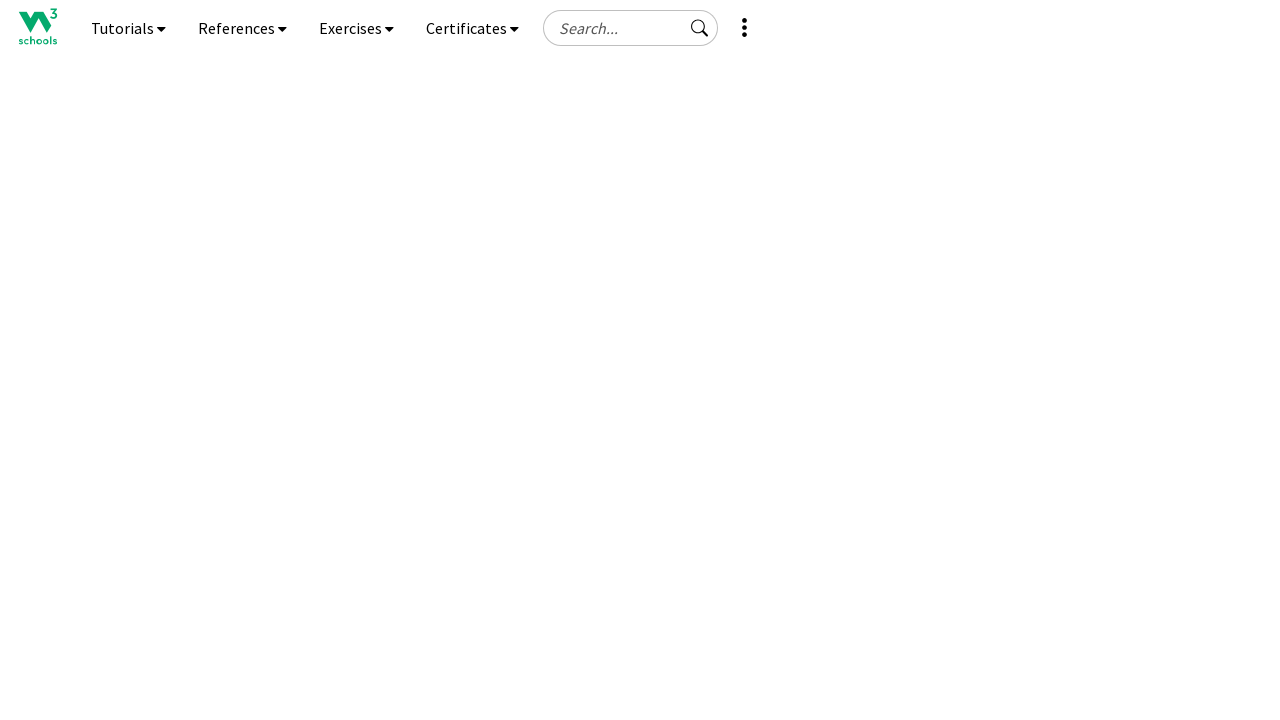

New window loaded completely
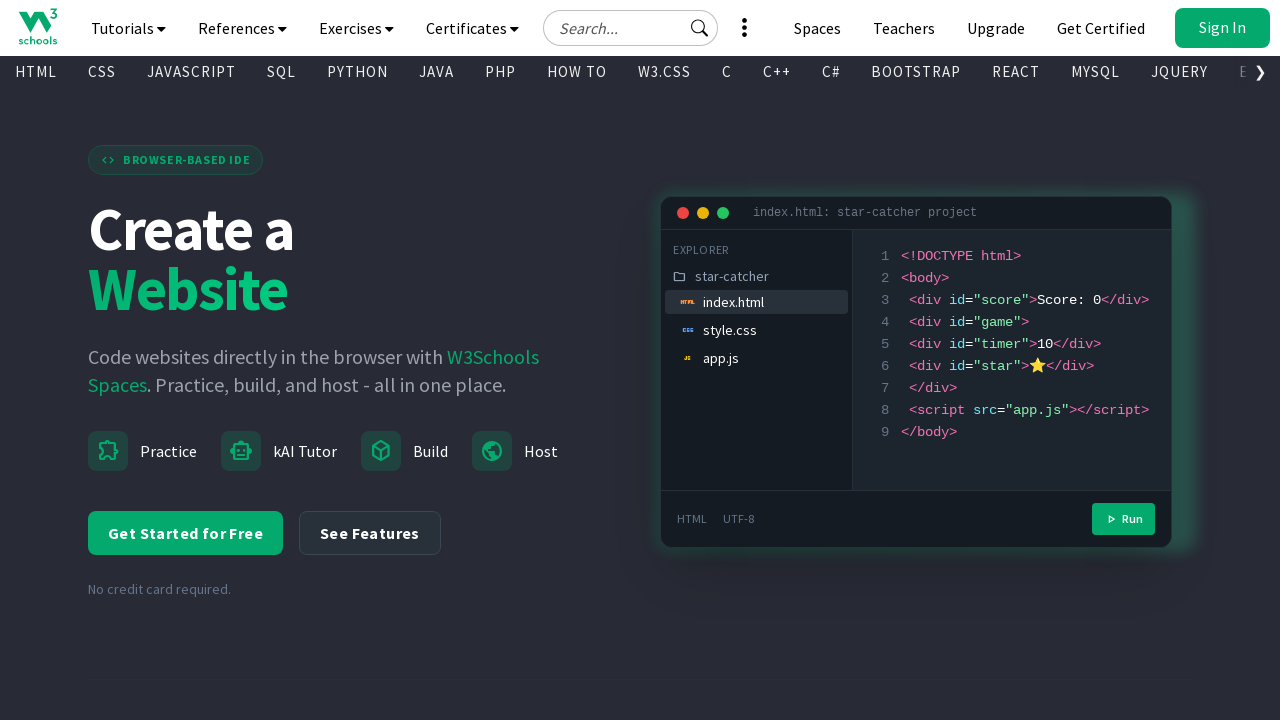

Retrieved original window title: W3Schools Tryit Editor
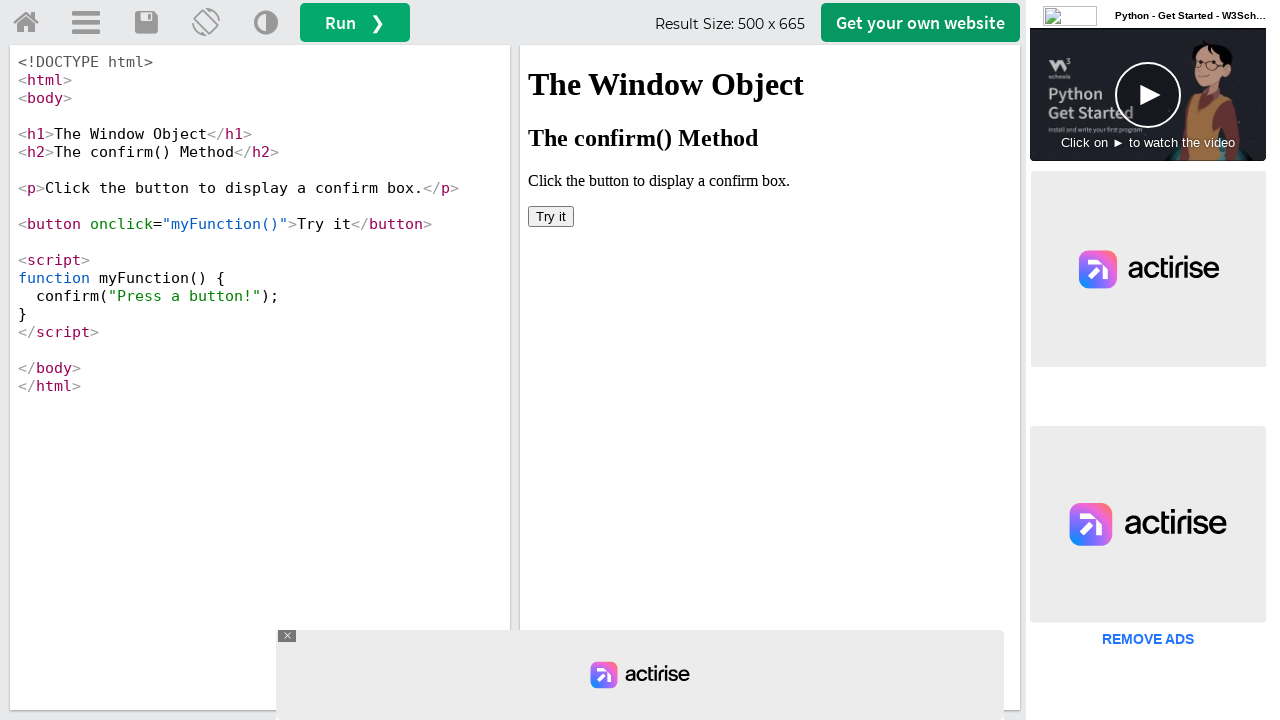

Retrieved new window title: Create a Website | Website Builder | W3Schools.com | W3Schools Spaces
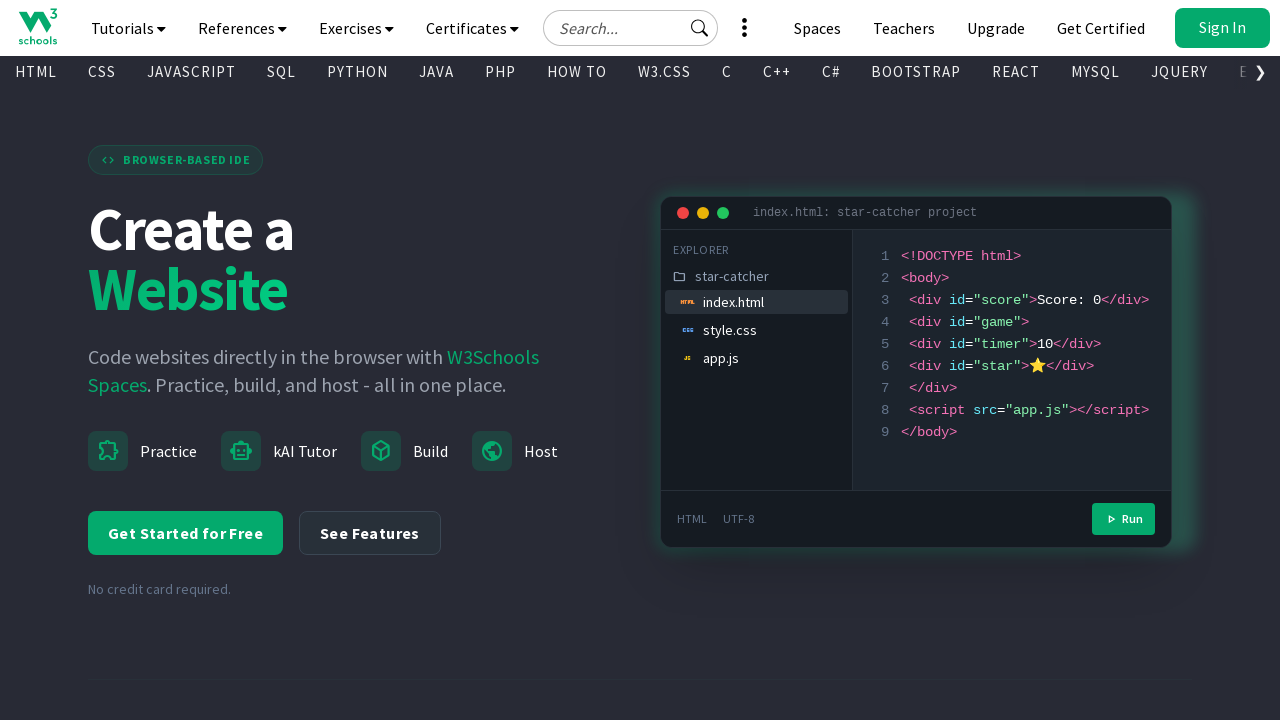

Closed the new window
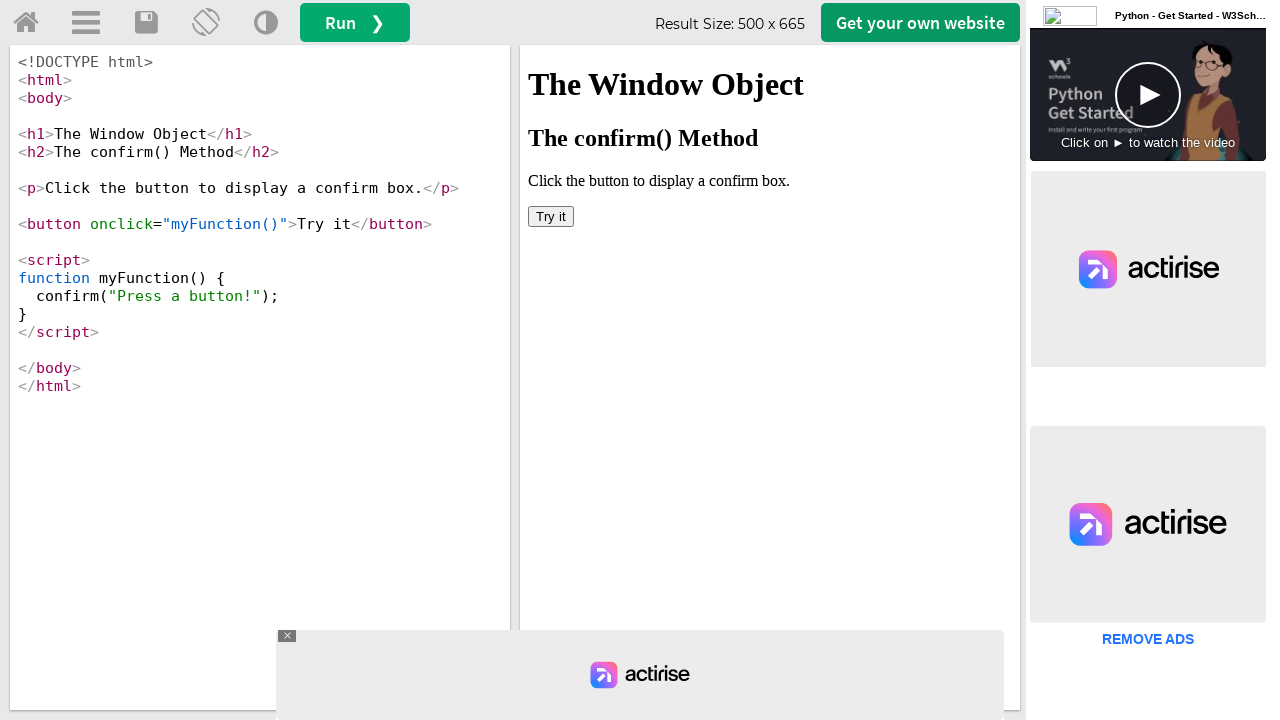

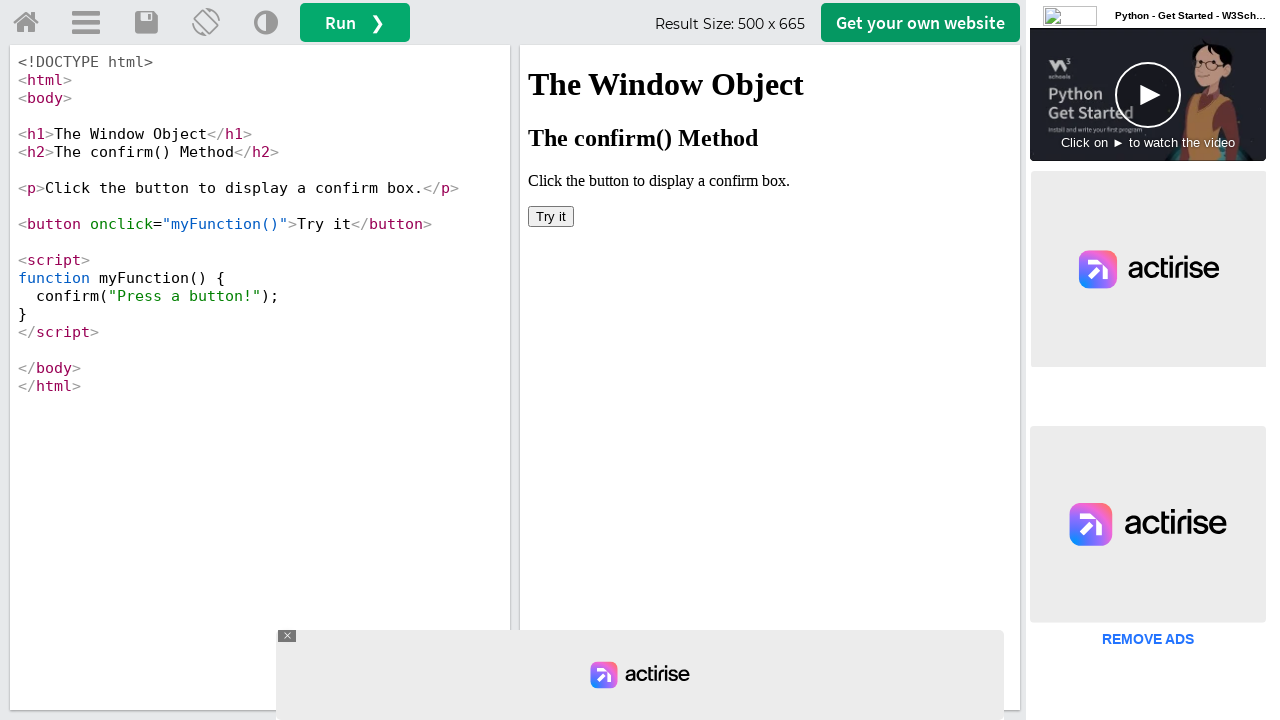